Tests clicking a calculator button using ID locator

Starting URL: https://web2.0calc.ru/

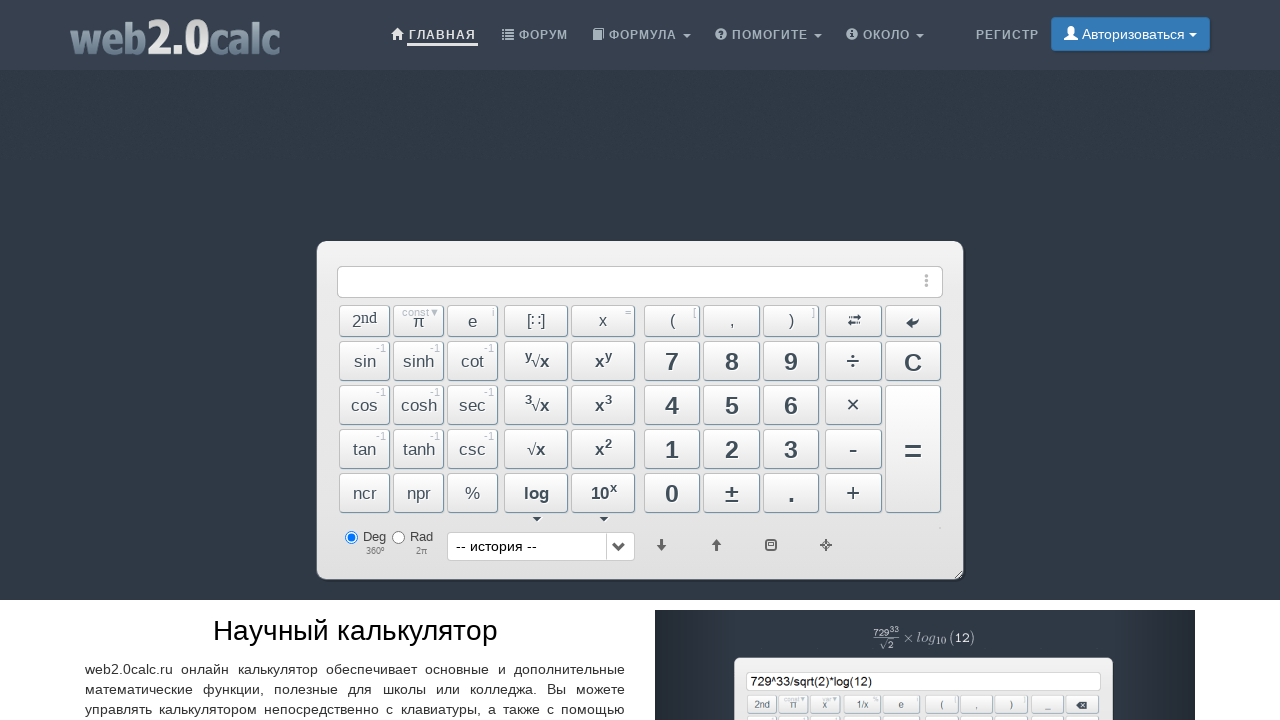

Clicked calculator button 1 using ID locator at (672, 449) on #Btn1
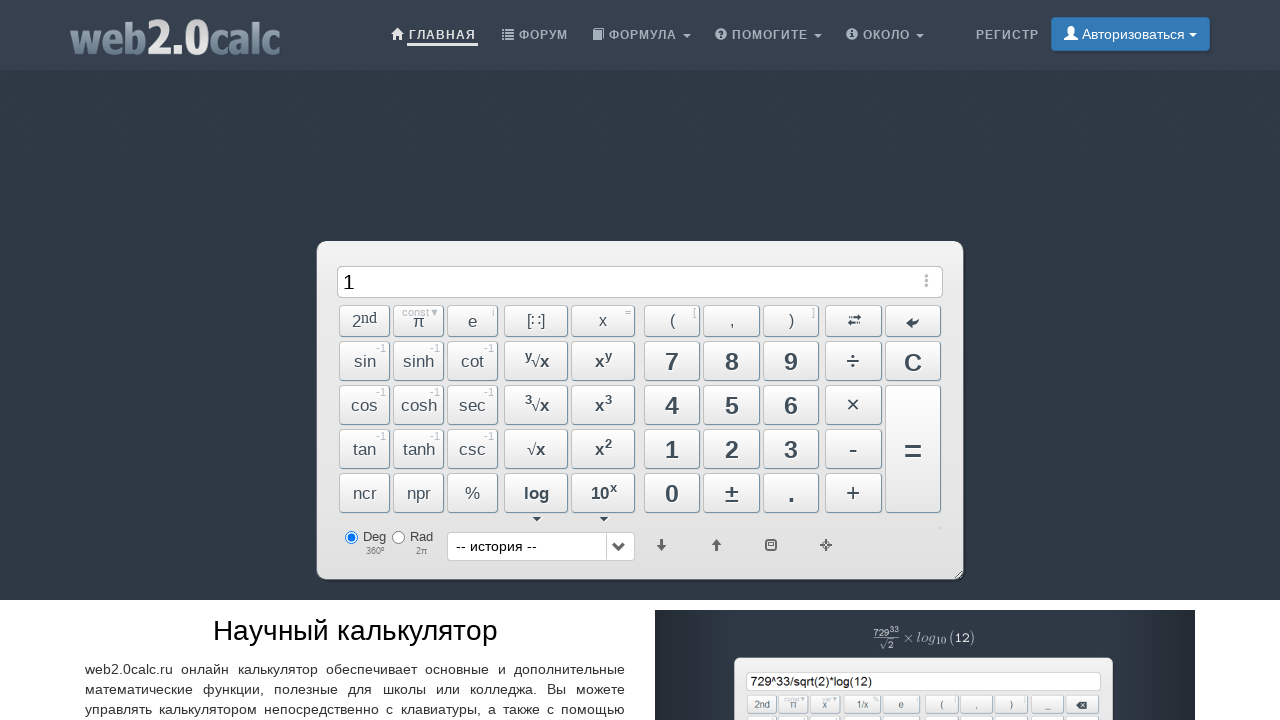

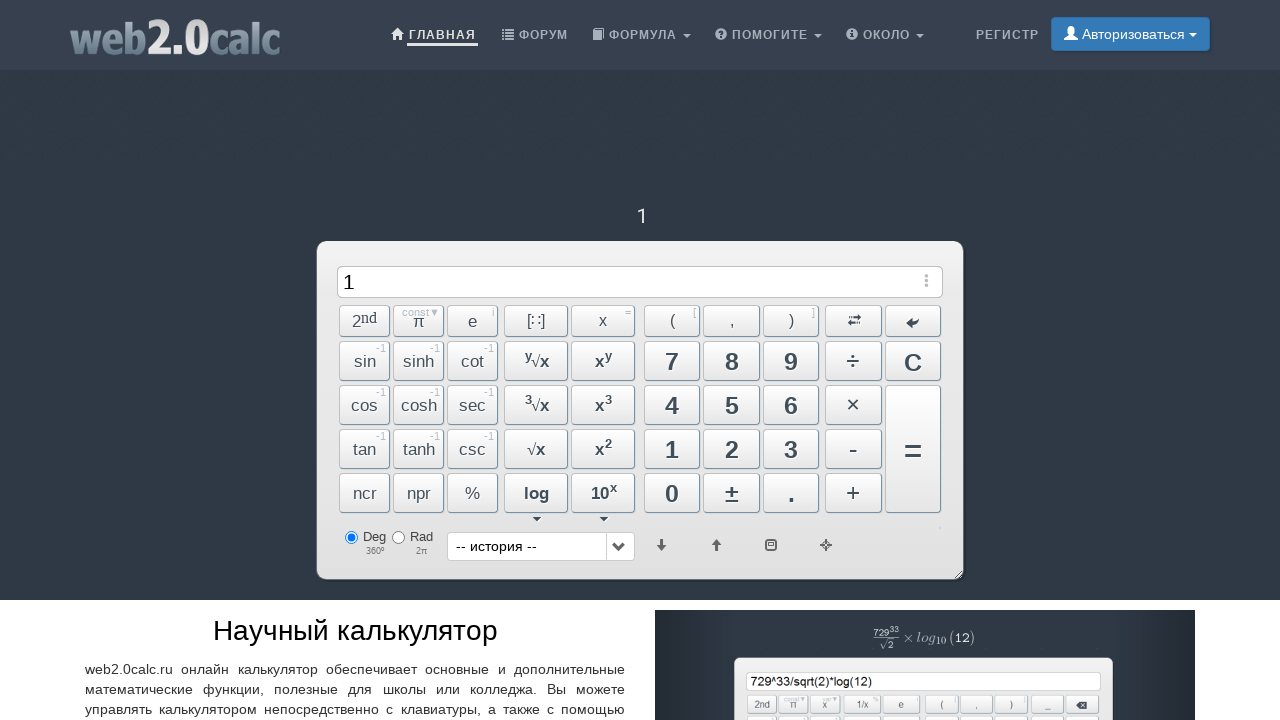